Verifies the presence of IT specialties text element on the page by locating it via text content

Starting URL: https://itstep.dp.ua/ru

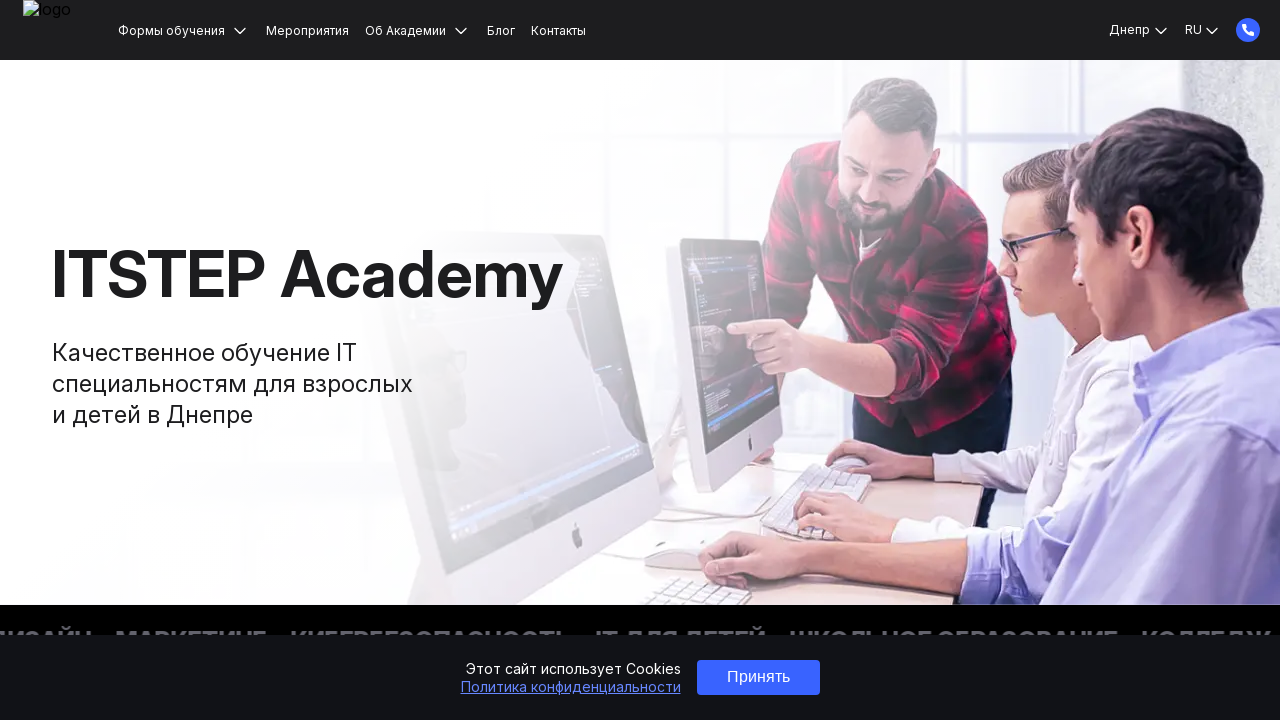

Waited for IT specialties heading element to be present on page
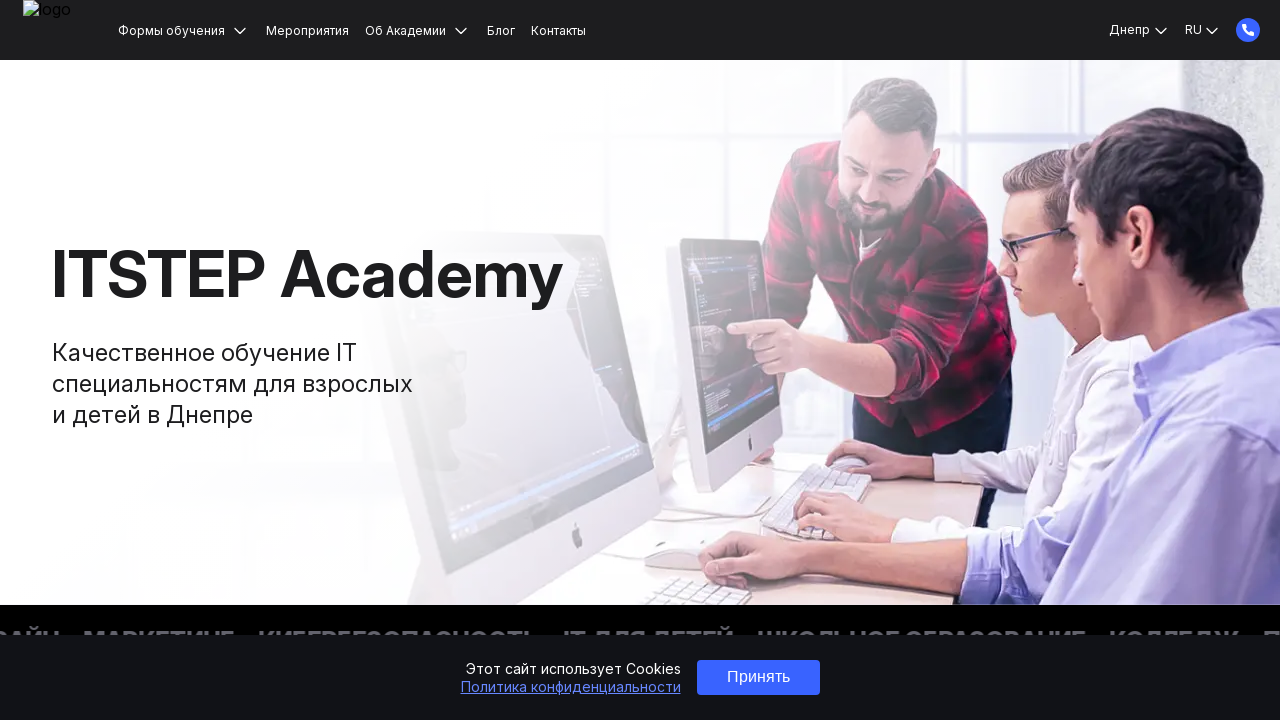

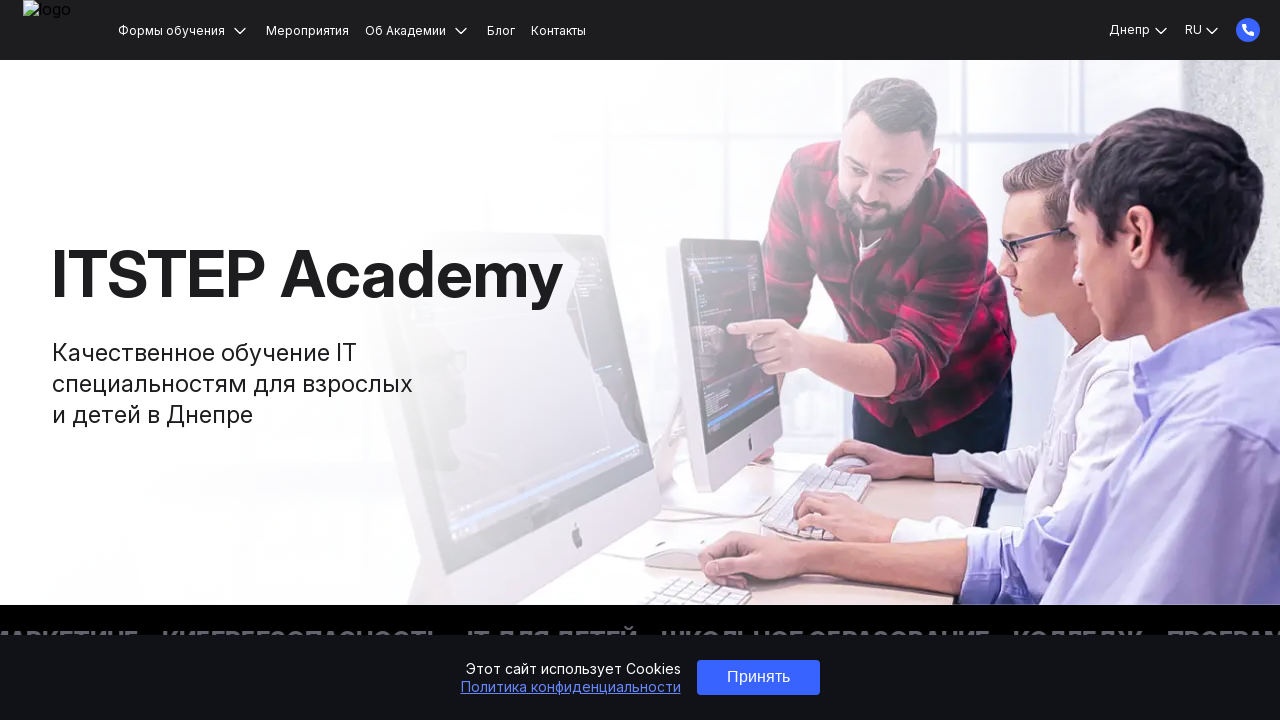